Tests dynamic element addition by clicking "Add Element" button multiple times and verifying that Delete buttons are created

Starting URL: https://the-internet.herokuapp.com/add_remove_elements/

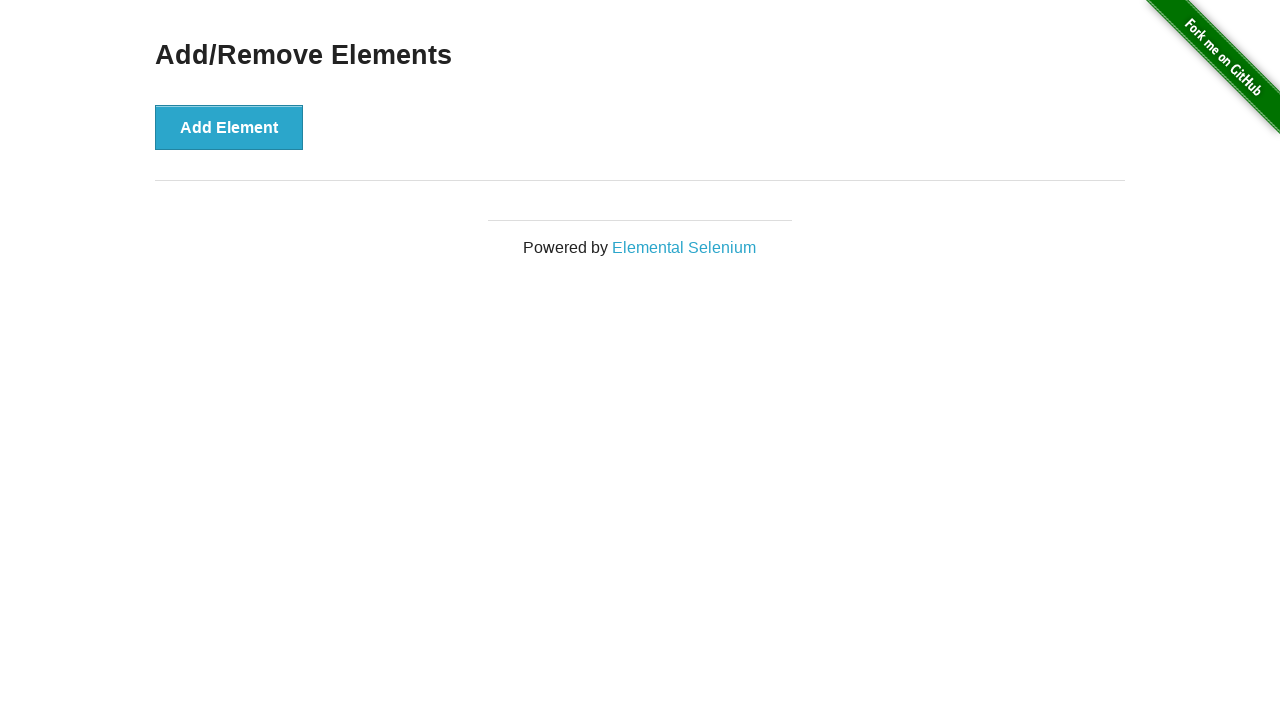

Clicked 'Add Element' button at (229, 127) on xpath=//button[text()="Add Element"]
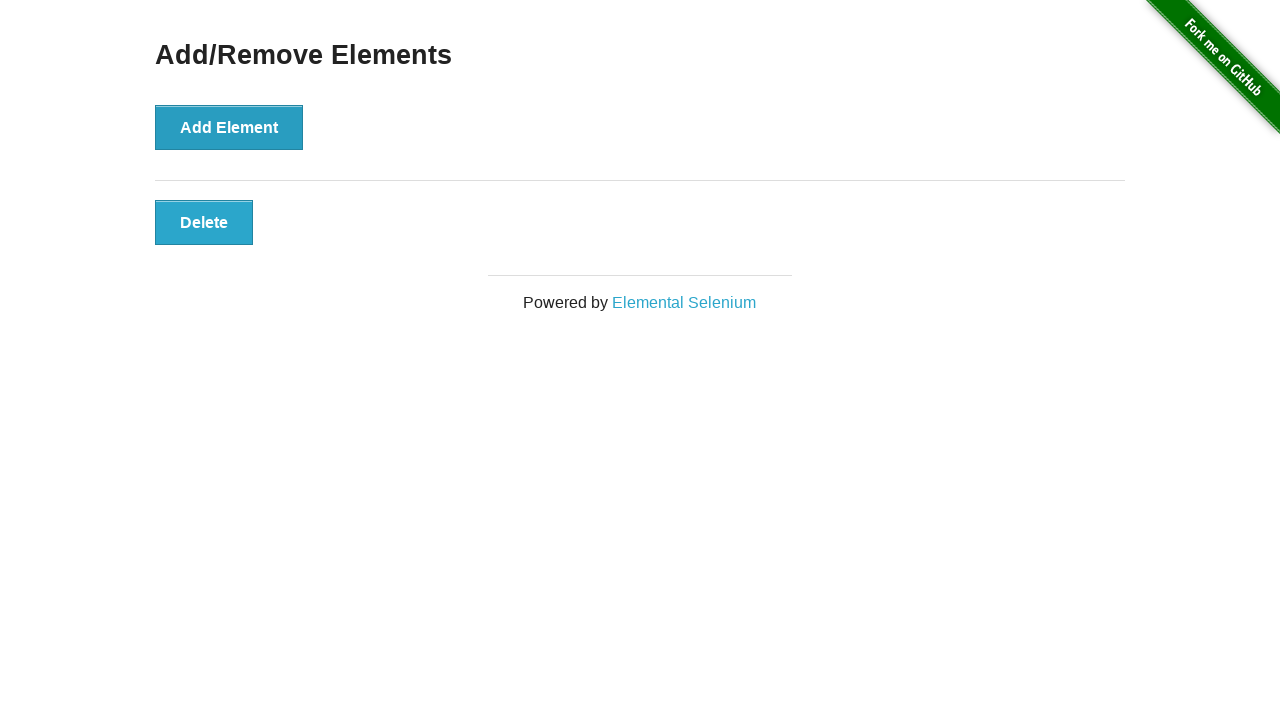

Clicked 'Add Element' button at (229, 127) on xpath=//button[text()="Add Element"]
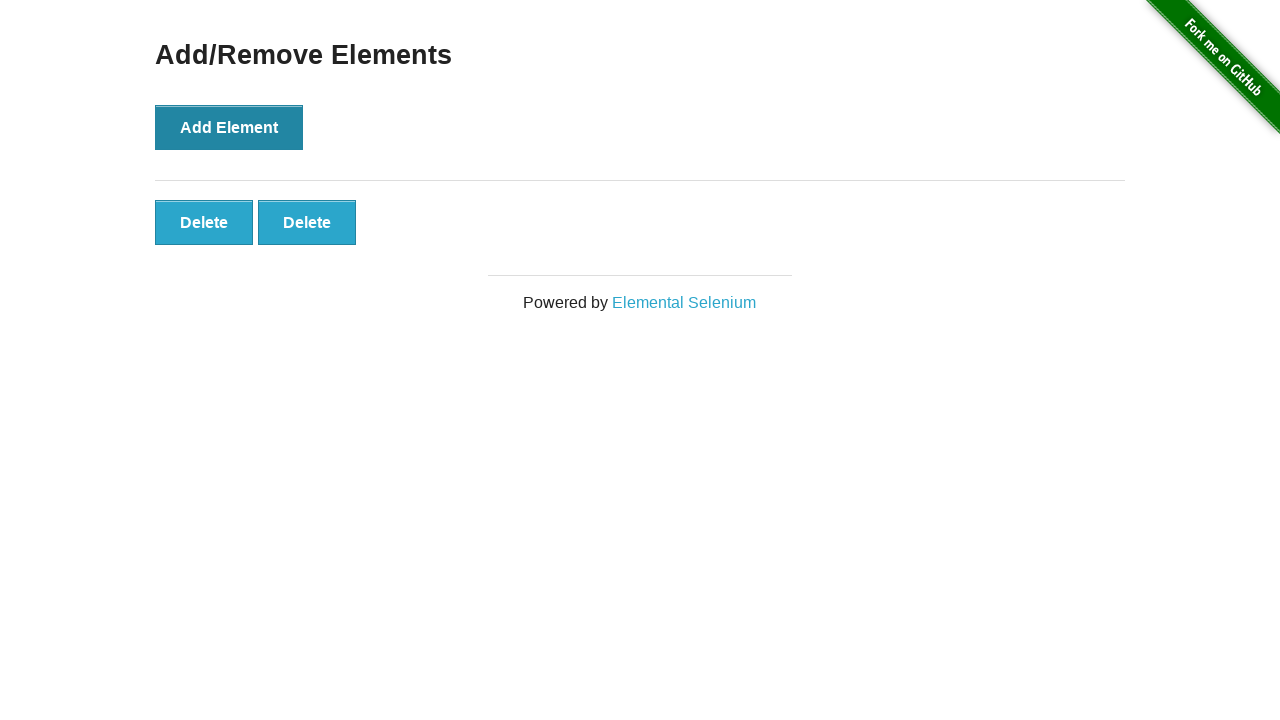

Clicked 'Add Element' button at (229, 127) on xpath=//button[text()="Add Element"]
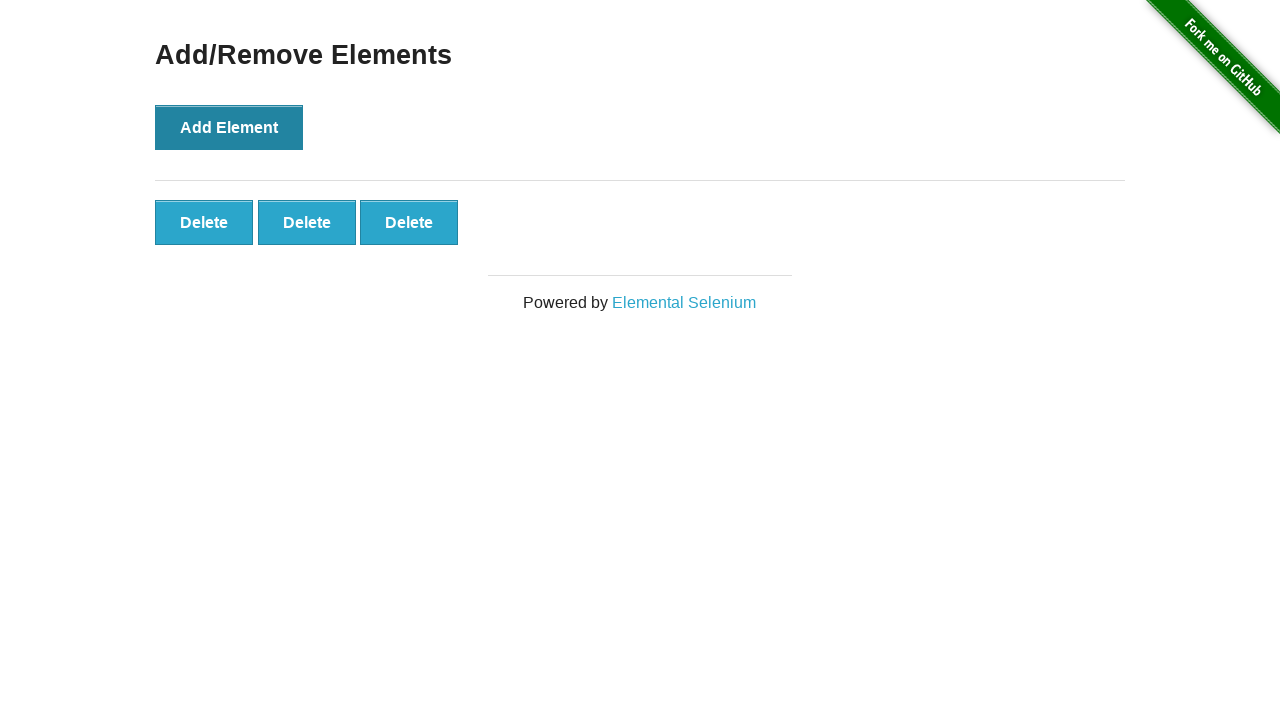

Clicked 'Add Element' button at (229, 127) on xpath=//button[text()="Add Element"]
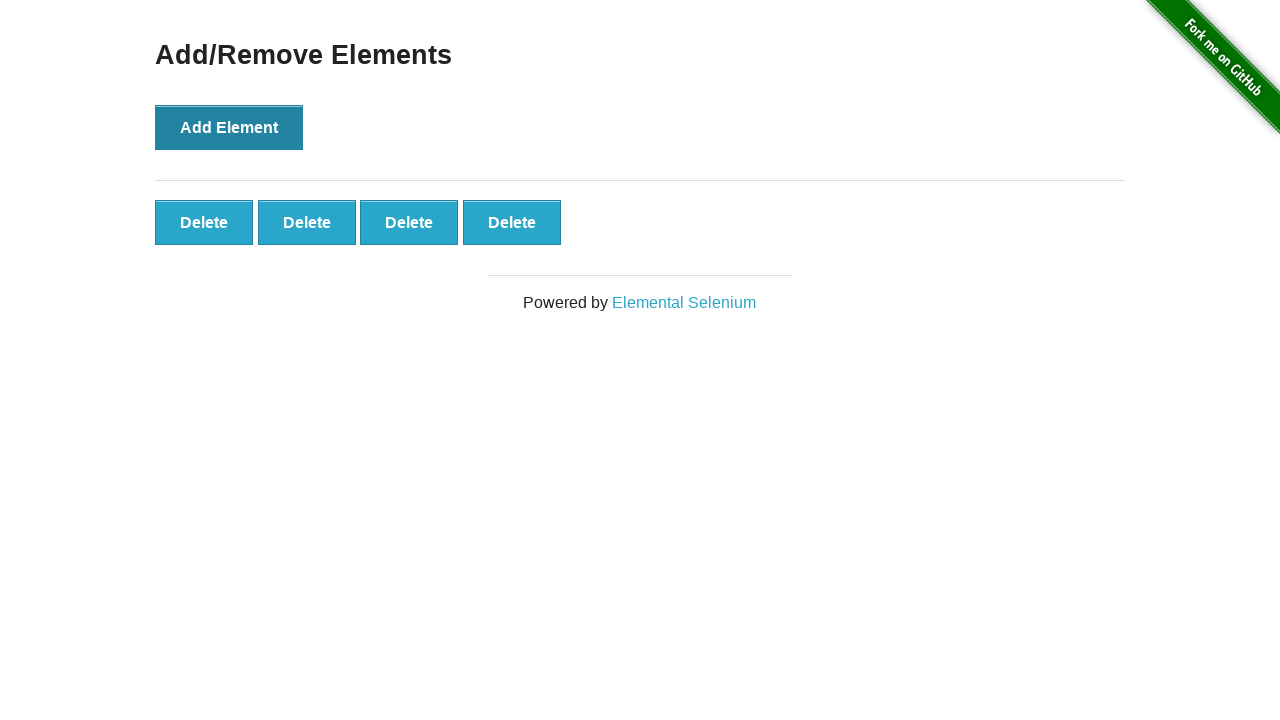

Clicked 'Add Element' button at (229, 127) on xpath=//button[text()="Add Element"]
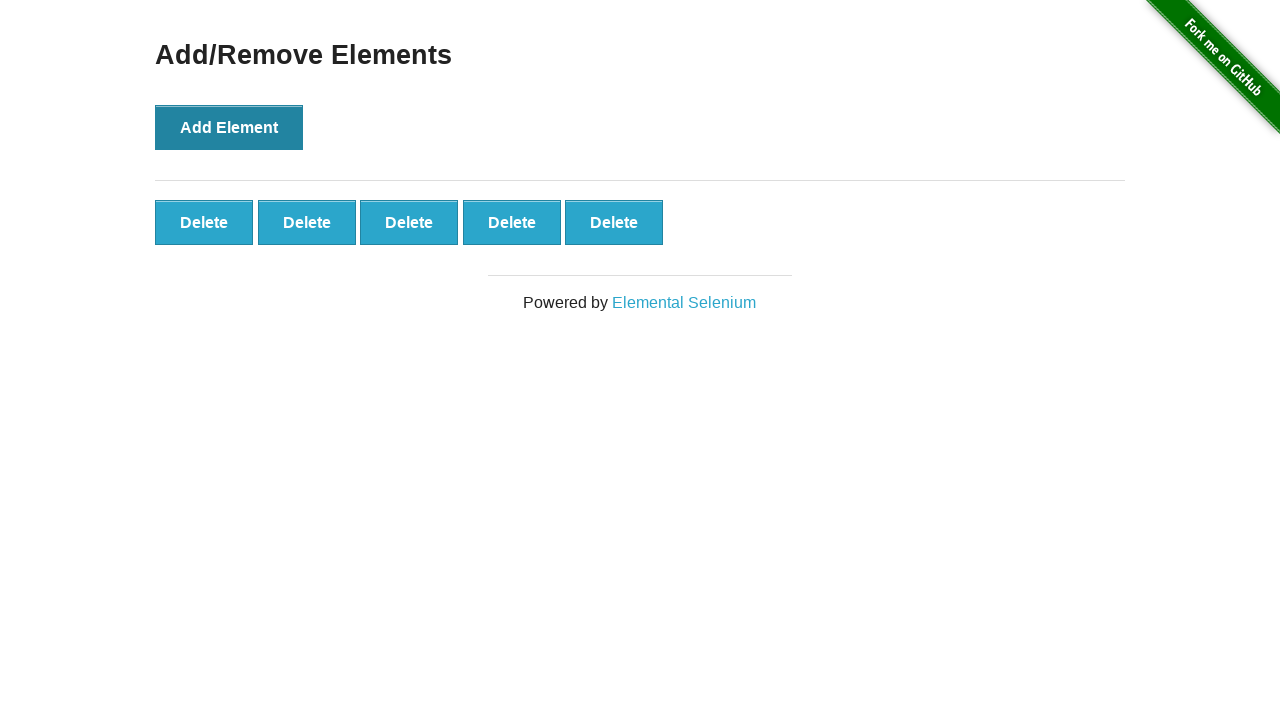

Verified that Delete buttons are present on the page
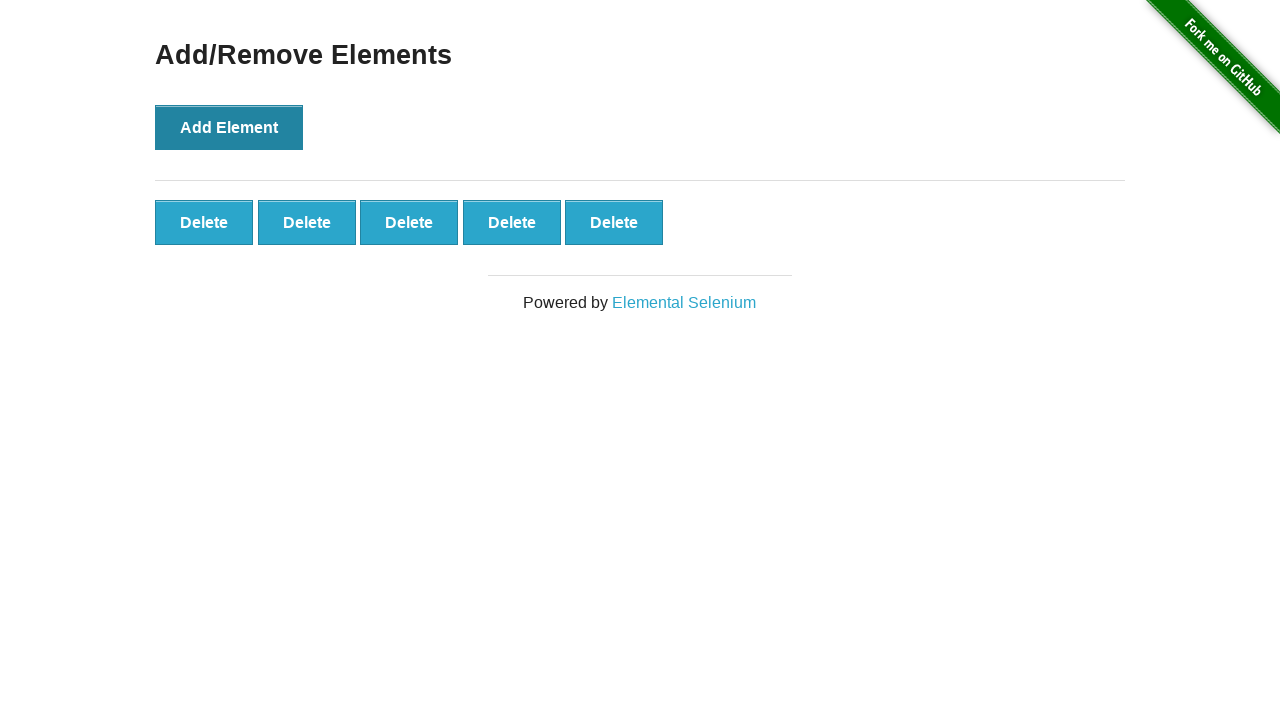

Retrieved all Delete buttons - found 5 buttons
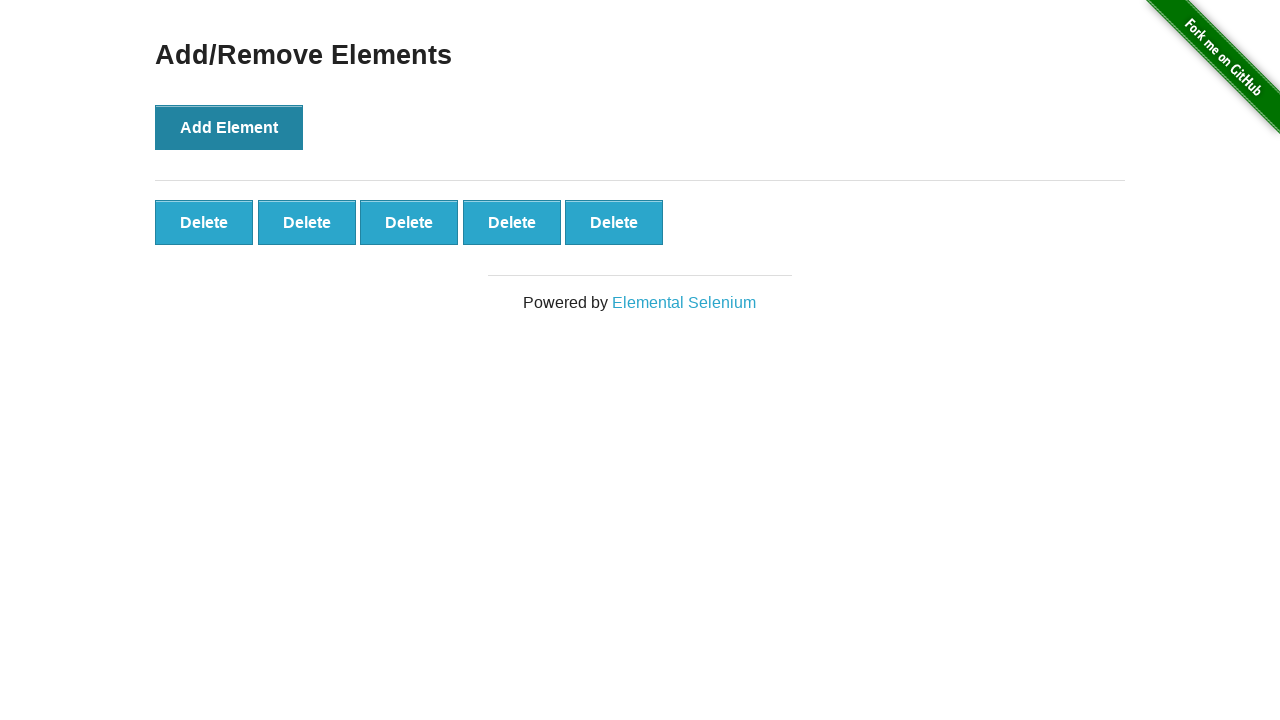

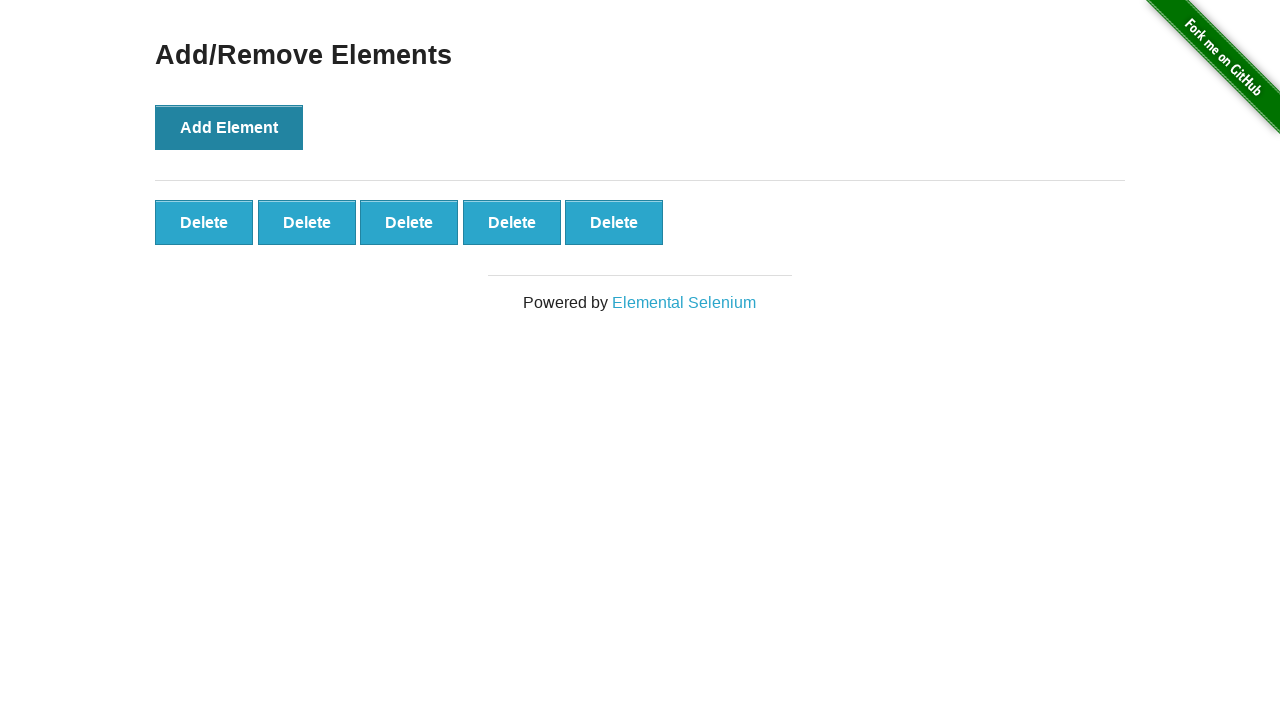